Tests the Add/Remove Elements functionality by clicking the Add Element button, verifying the Delete button appears, clicking Delete, and verifying the page header is still visible.

Starting URL: https://the-internet.herokuapp.com/add_remove_elements/

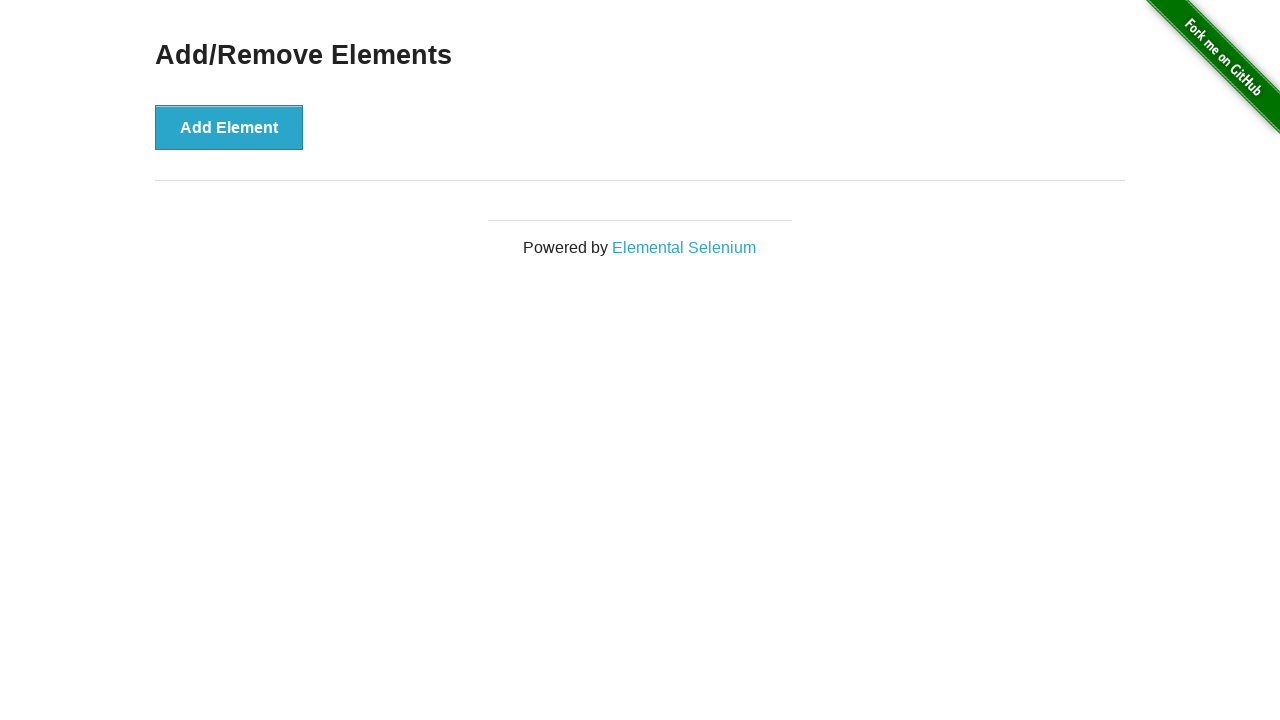

Clicked the Add Element button at (229, 127) on xpath=//button[text()='Add Element']
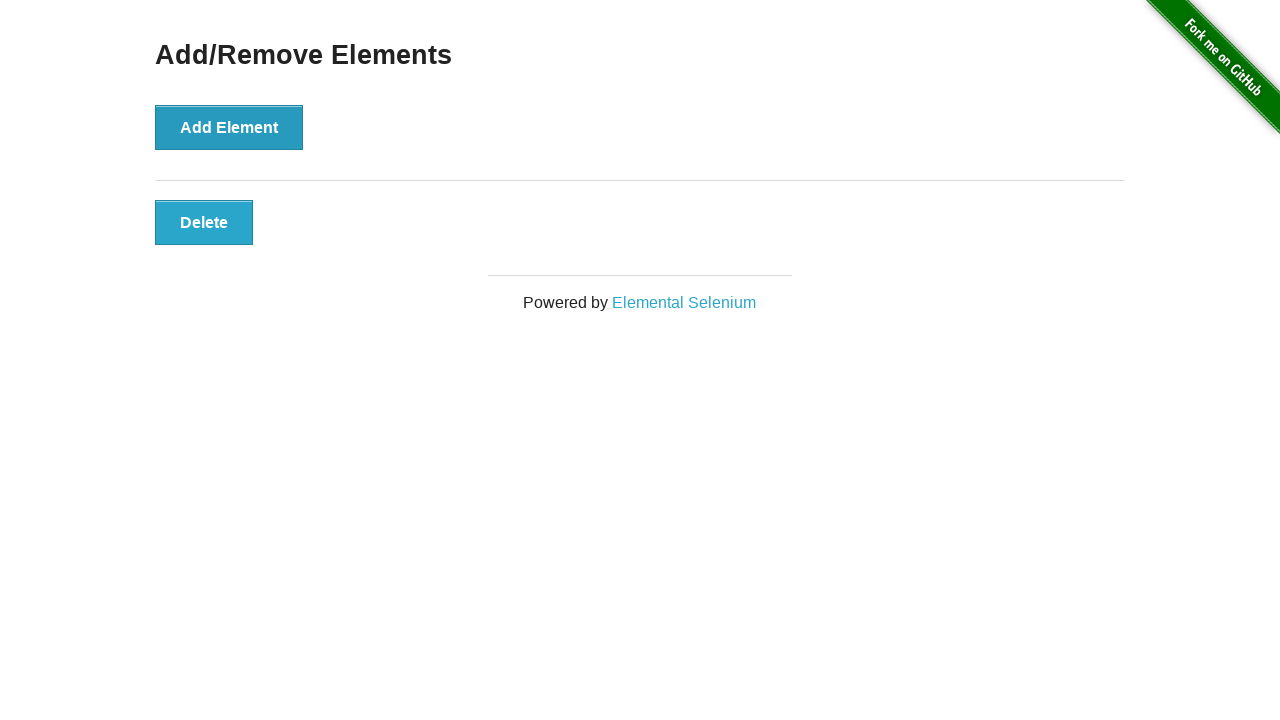

Delete button appeared and is visible
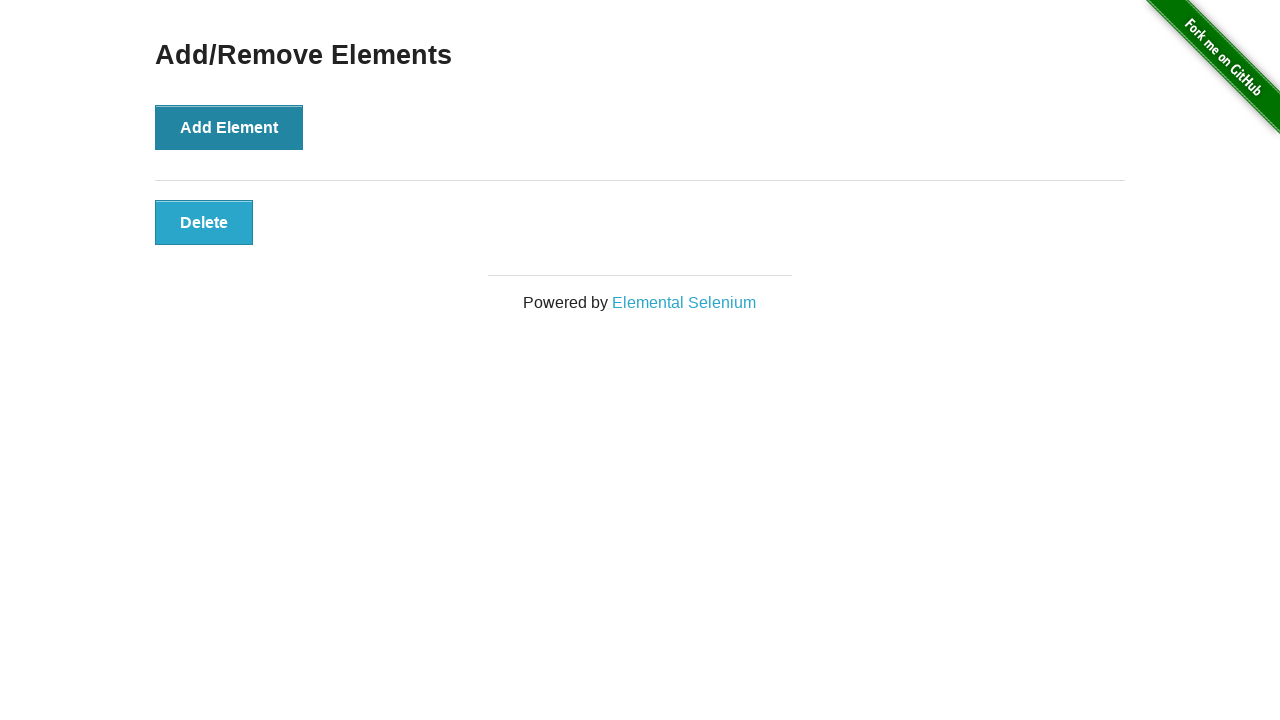

Located the Delete button element
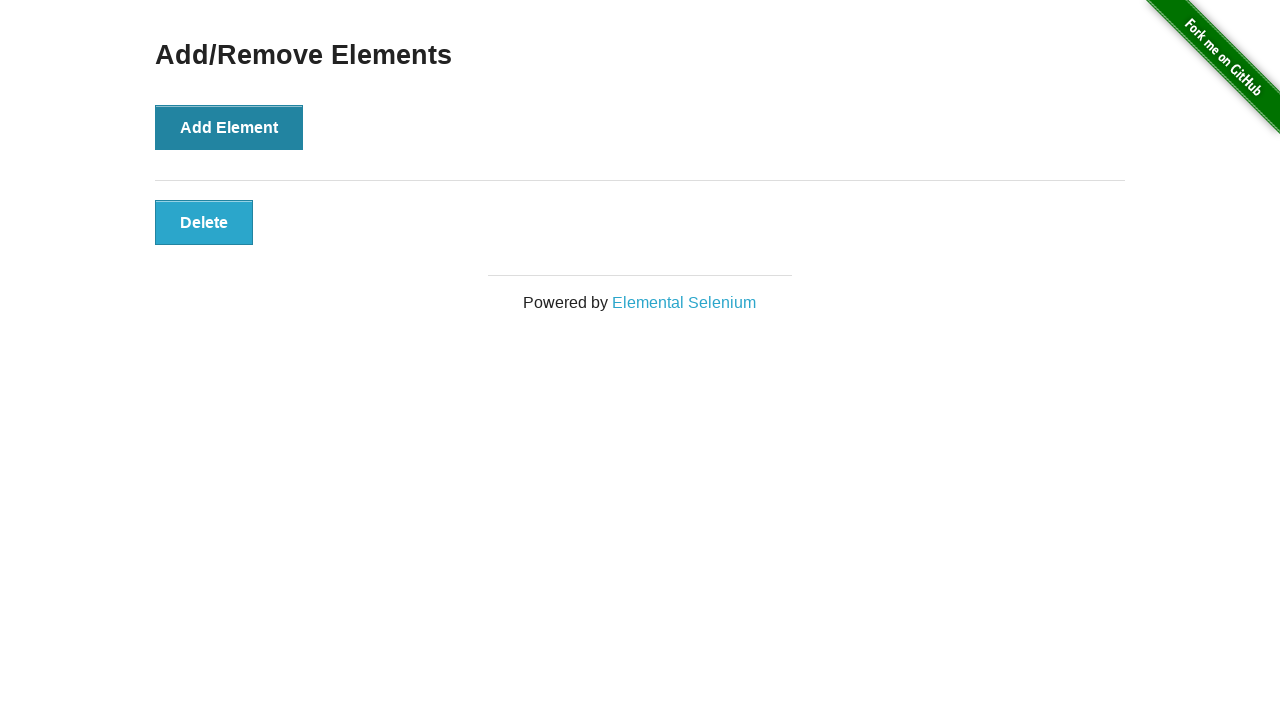

Verified Delete button is visible
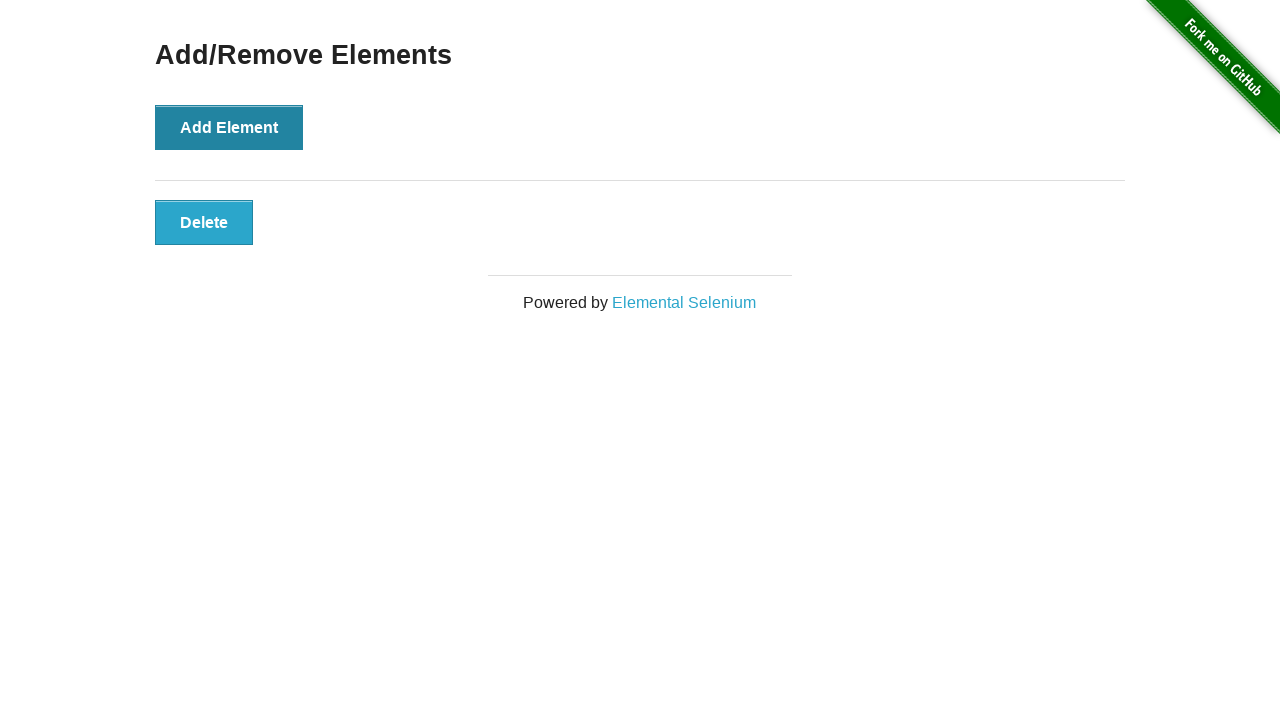

Clicked the Delete button at (204, 222) on xpath=//button[text()='Delete']
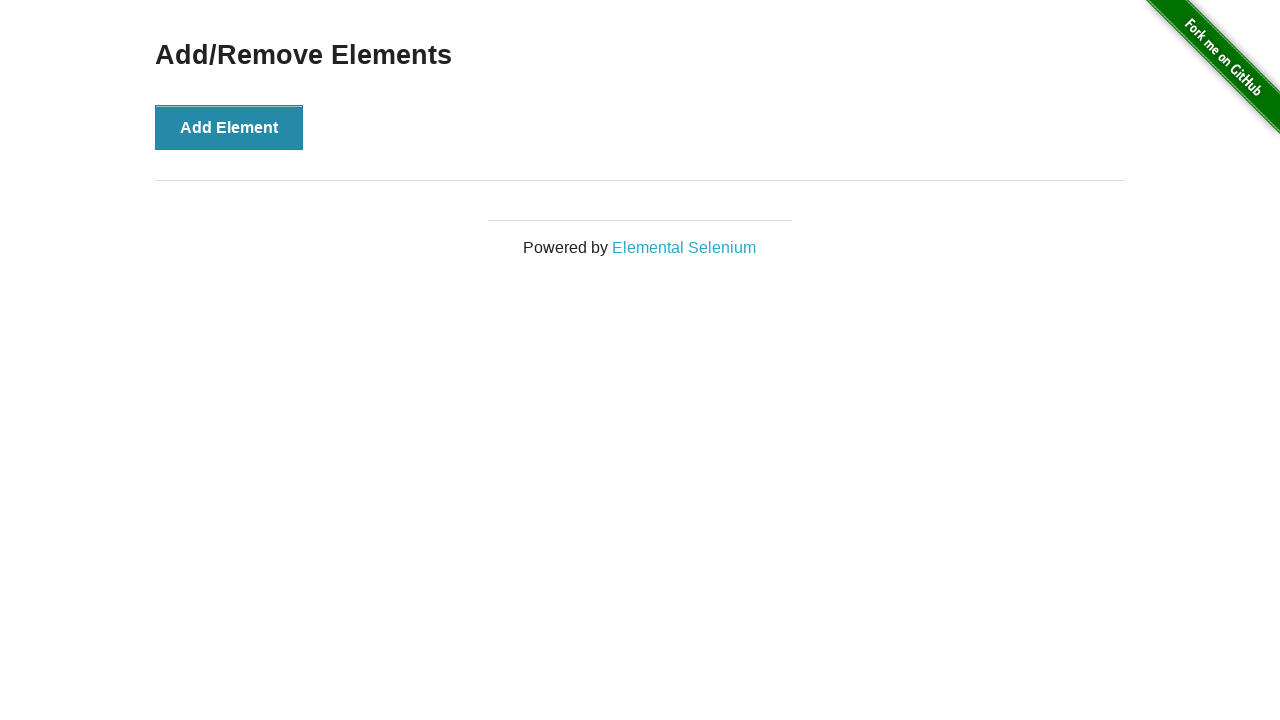

Located the Add/Remove Elements heading
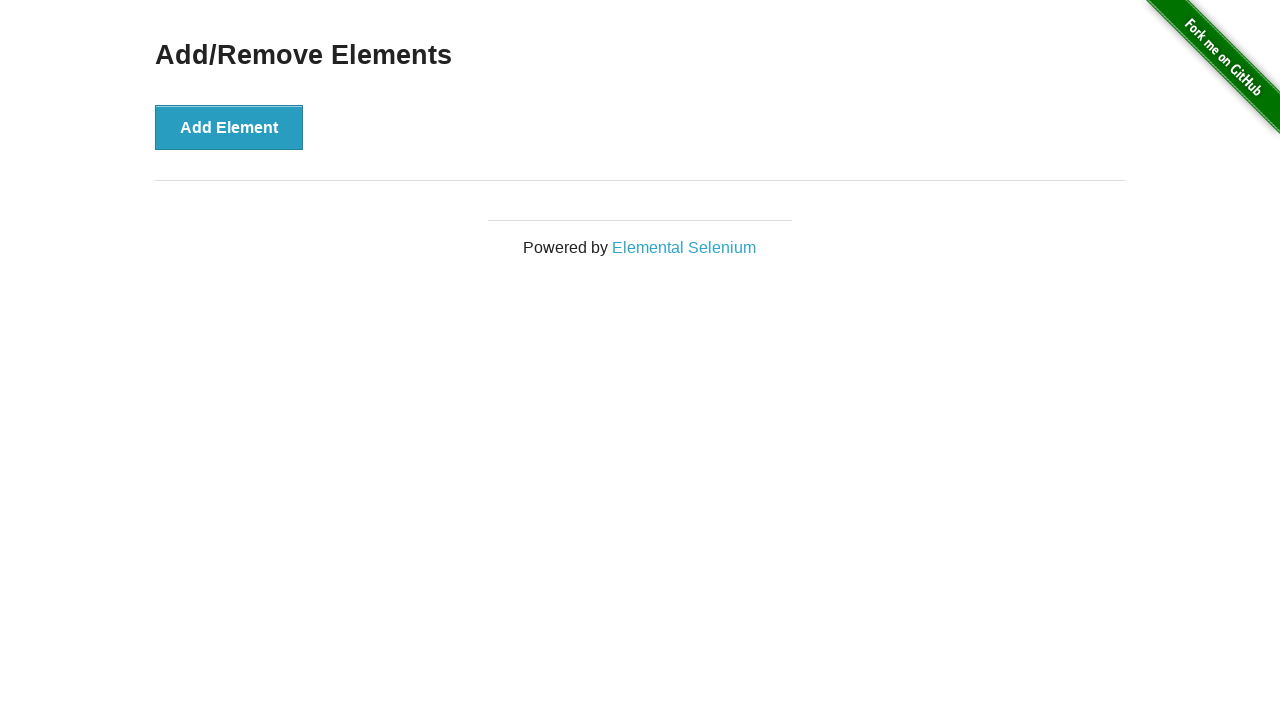

Verified Add/Remove Elements heading is still visible
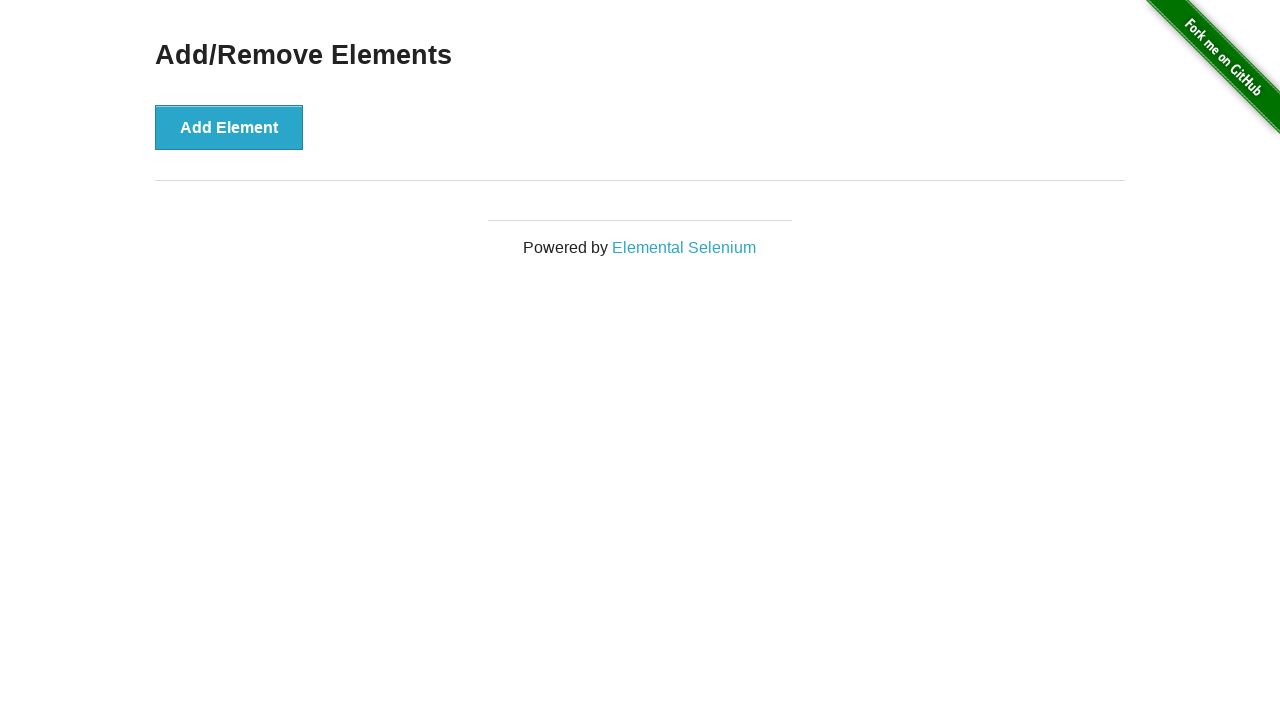

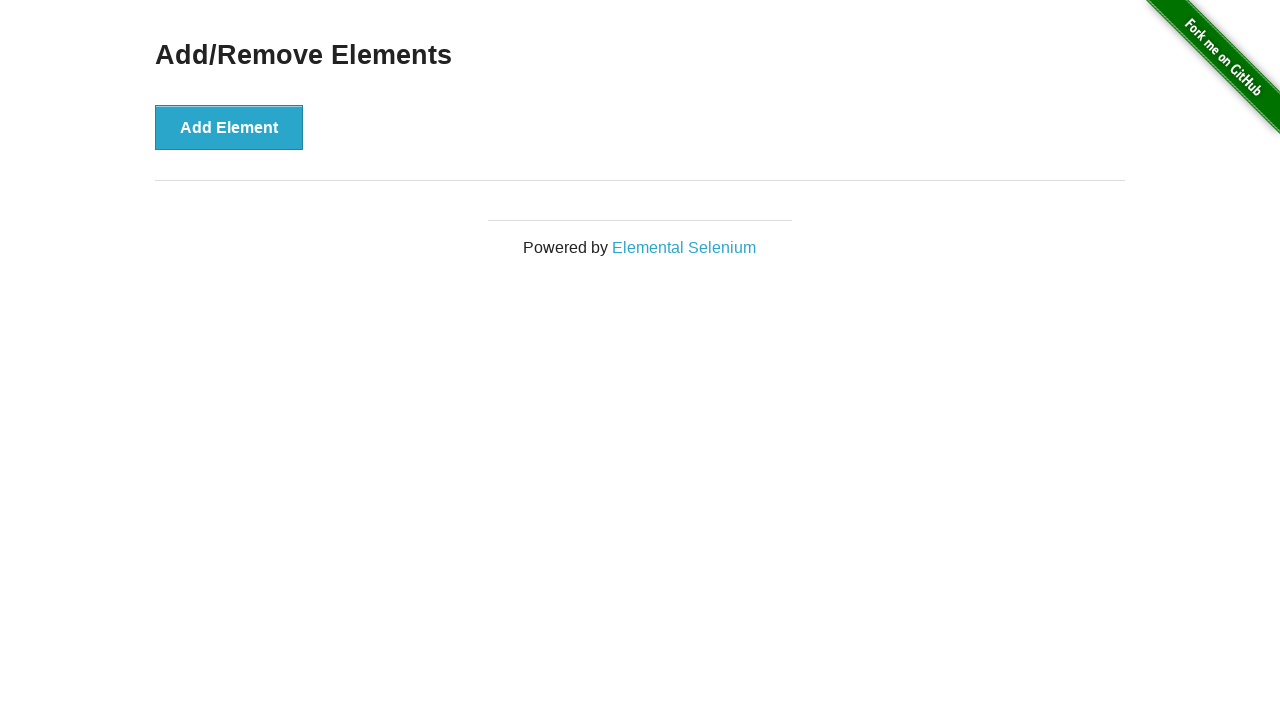